Tests drag and drop functionality on jQuery UI demo page by dragging an element and dropping it onto a target area

Starting URL: https://jqueryui.com/droppable/

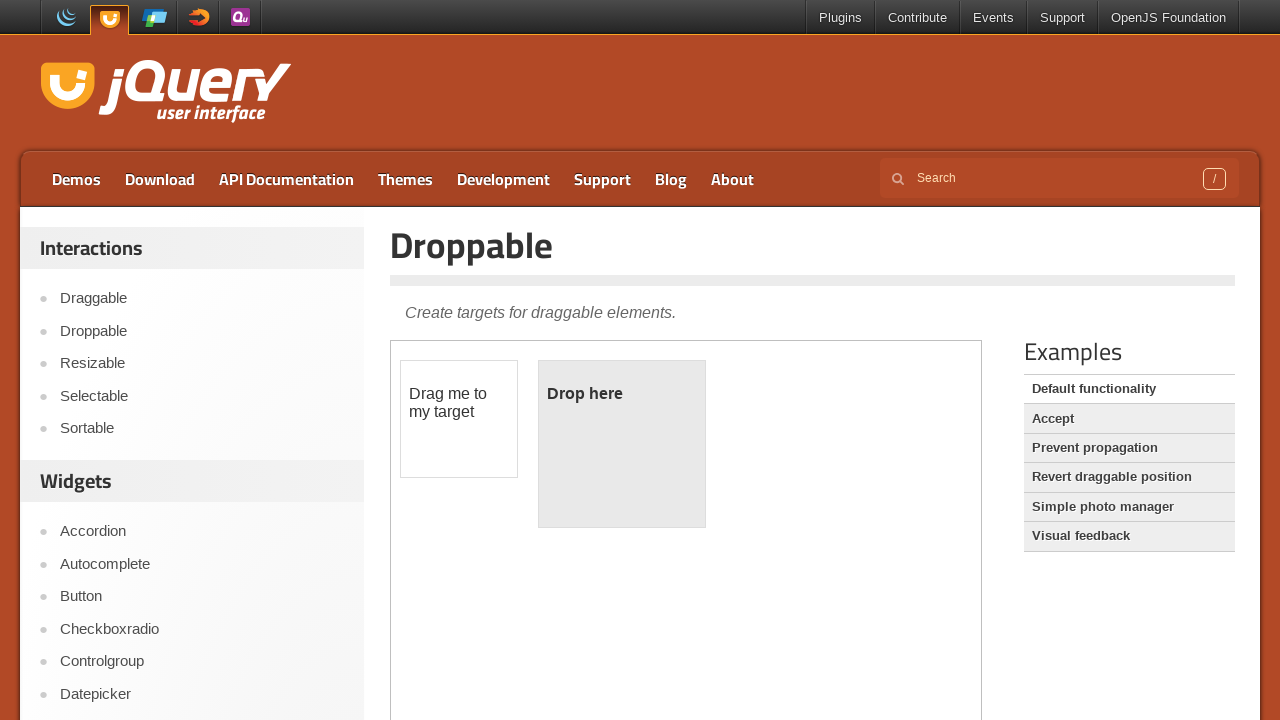

Navigated to jQuery UI droppable demo page
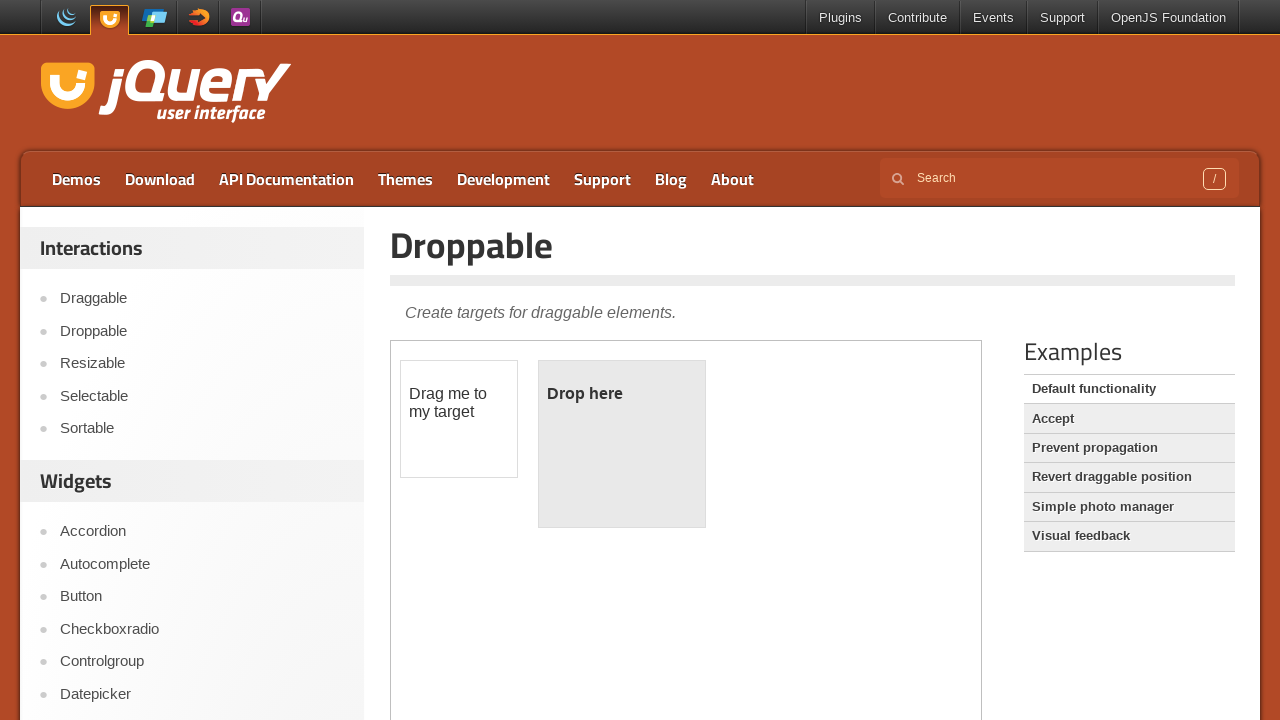

Located the demo iframe
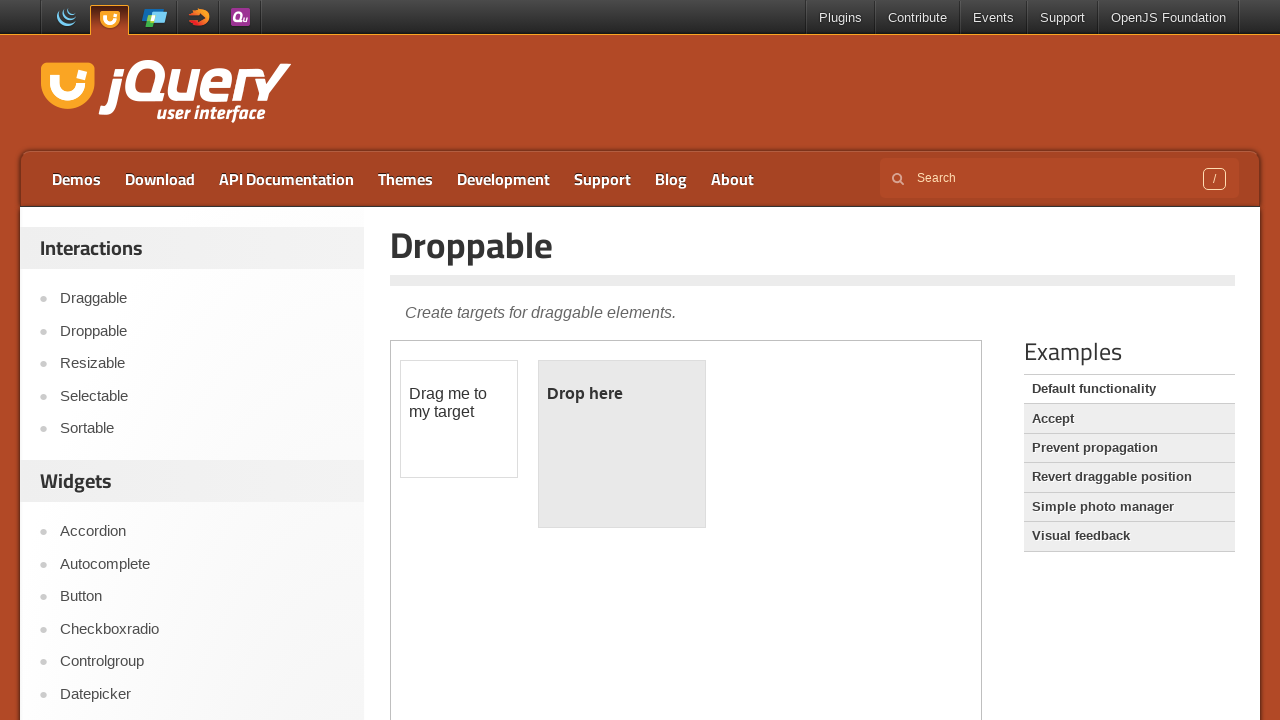

Located the draggable element
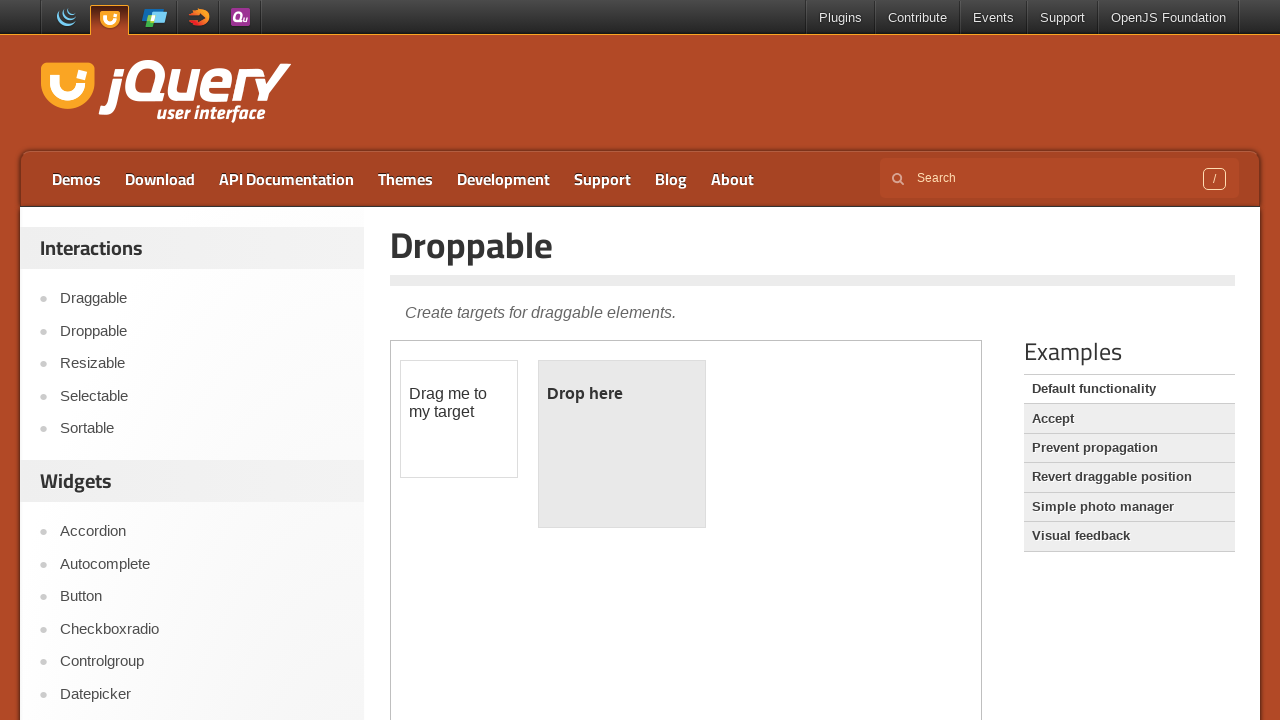

Located the droppable target element
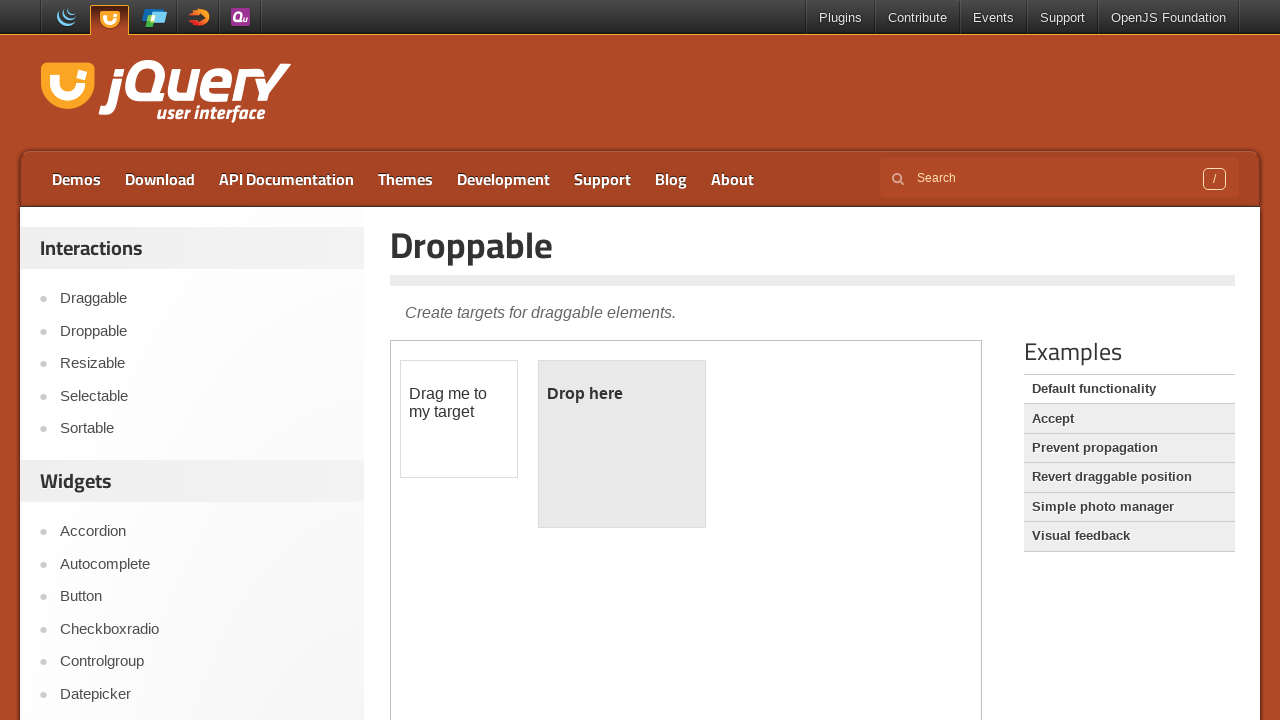

Dragged draggable element onto droppable target at (622, 444)
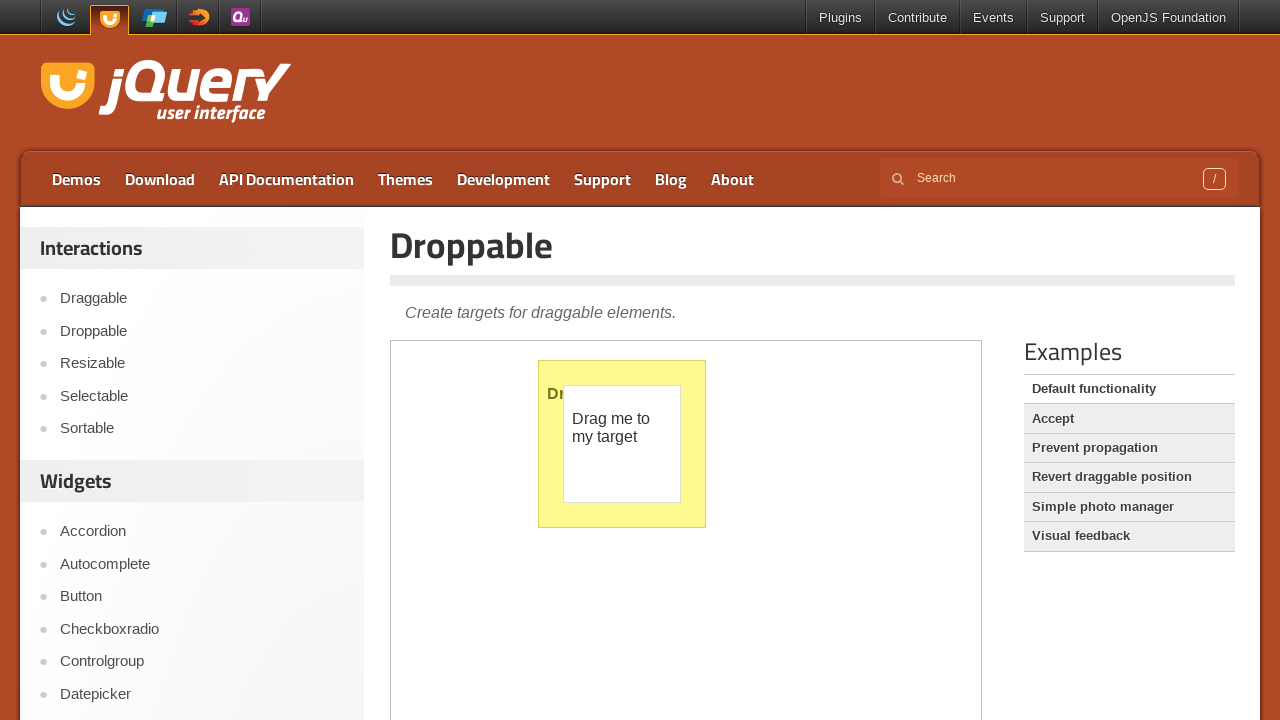

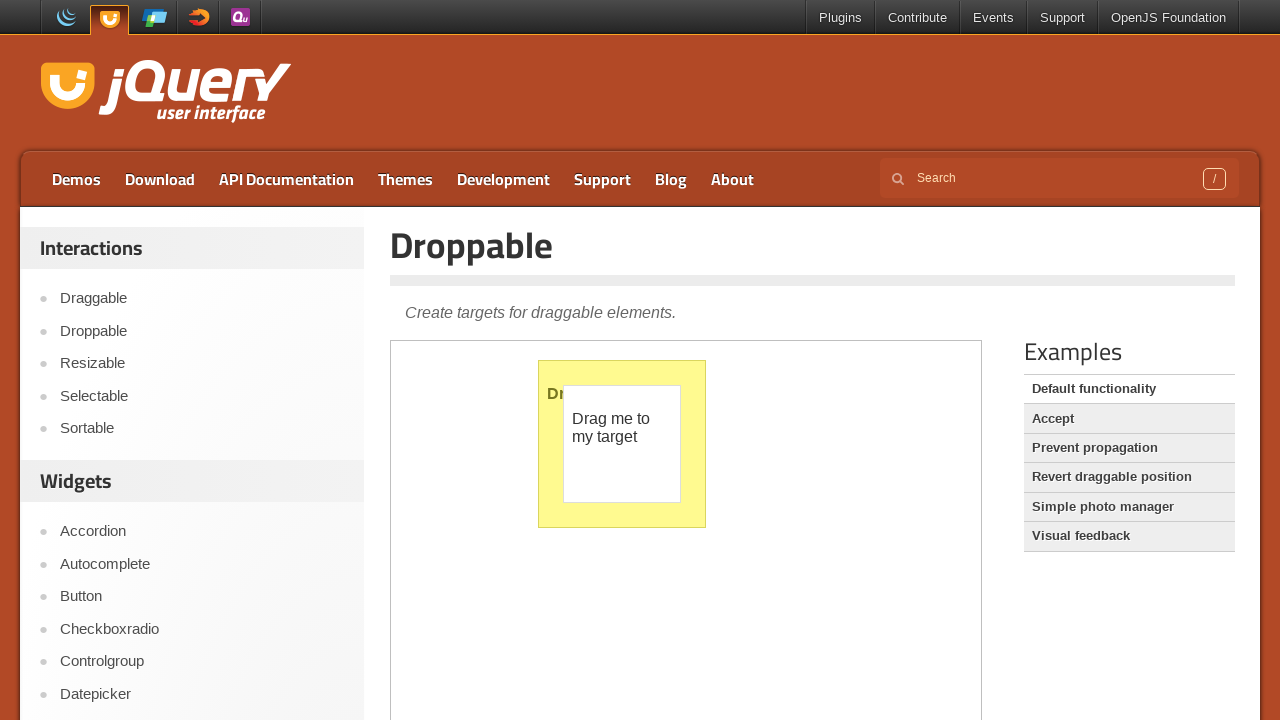